Navigates to the WebdriverIO homepage and verifies the page title matches the expected framework title

Starting URL: https://webdriver.io

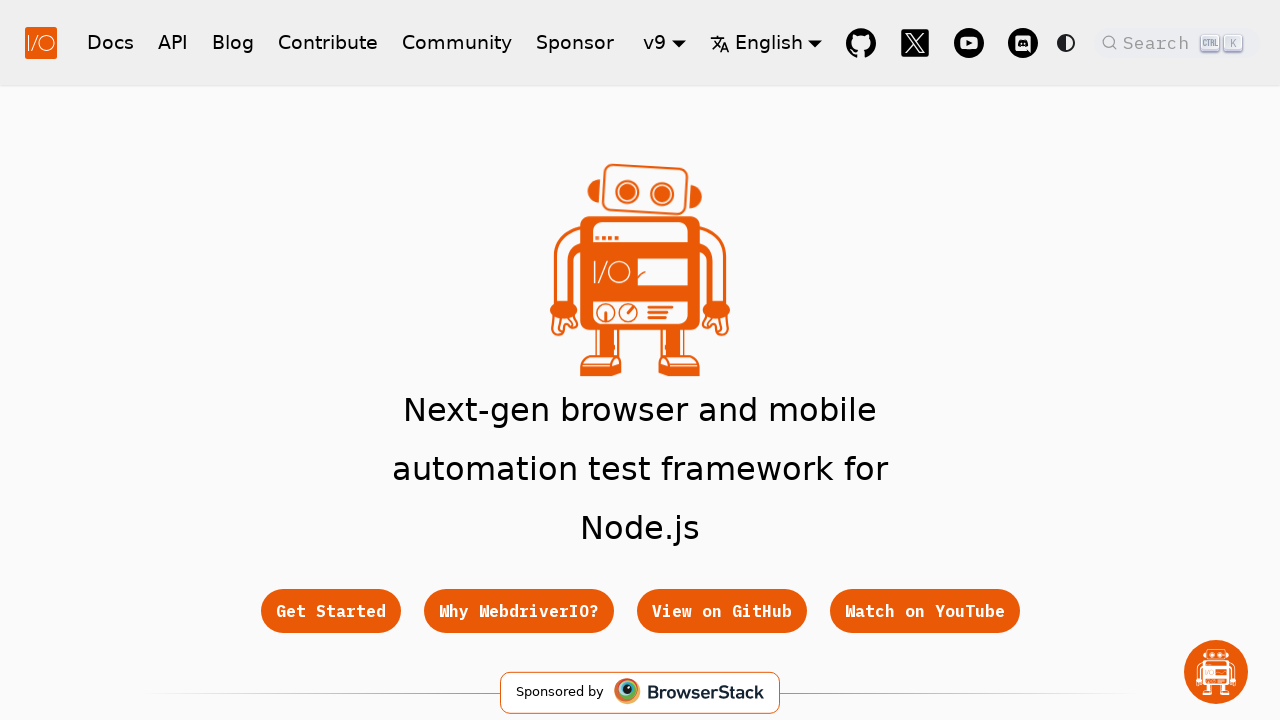

Waited for page to reach domcontentloaded state
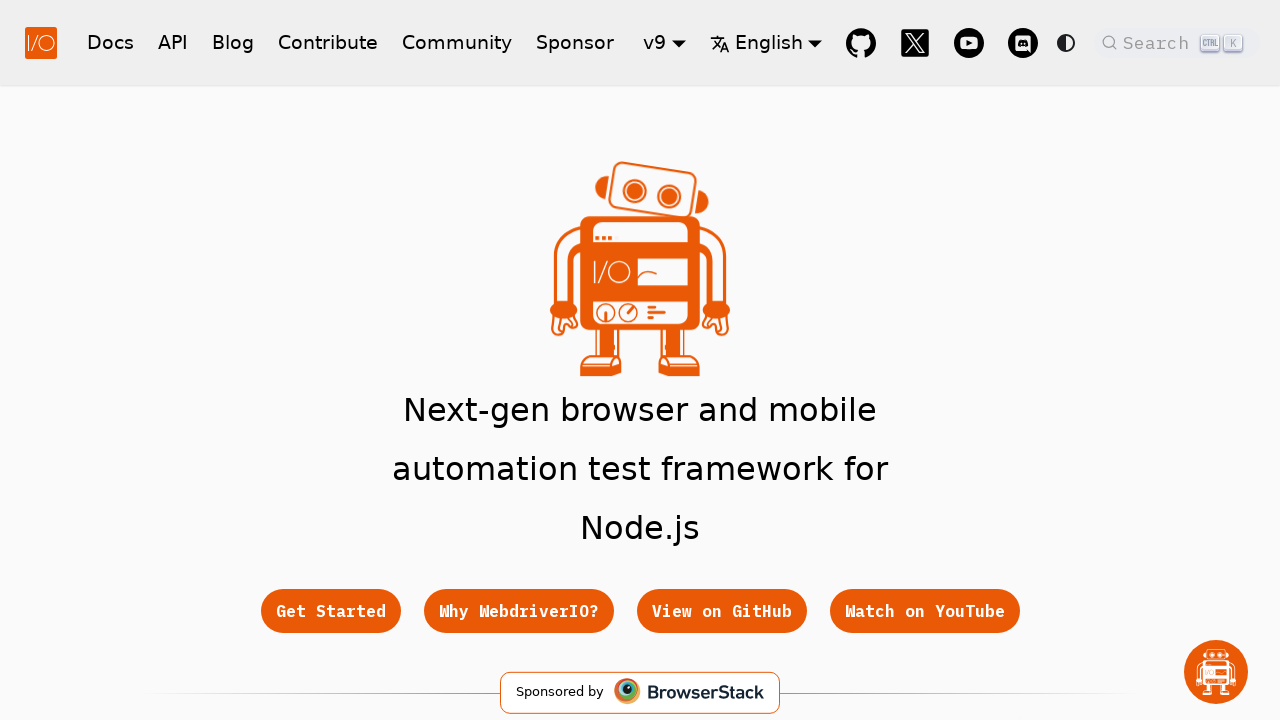

Verified page title contains 'WebdriverIO'
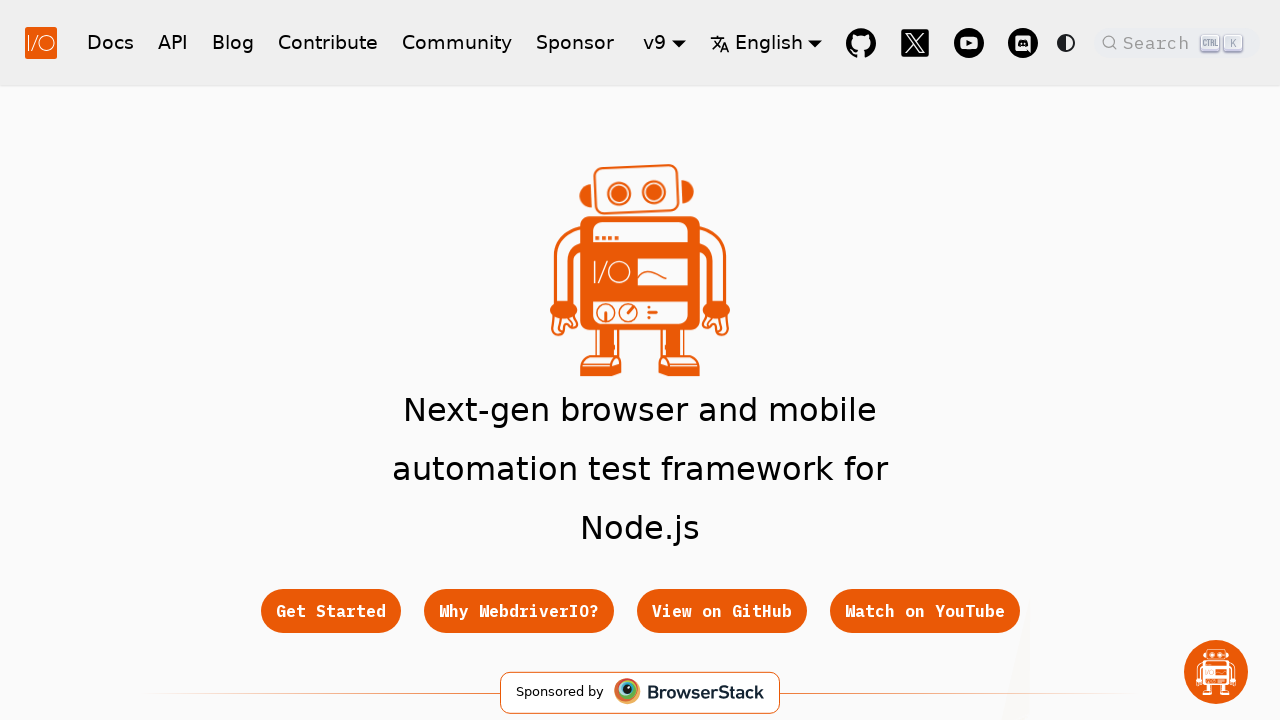

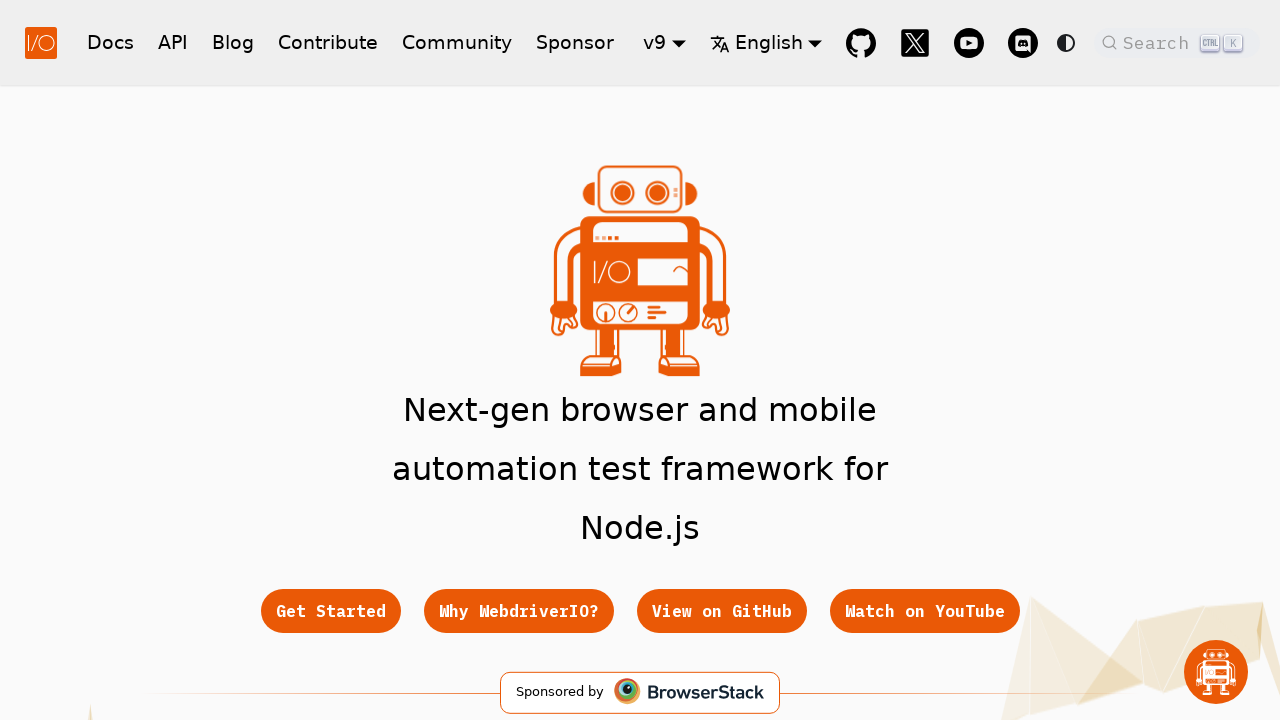